Tests various input field interactions on LeafGround's input components page, including text input, clearing fields, email input, date selection, and slider interactions

Starting URL: https://www.leafground.com/input.xhtml

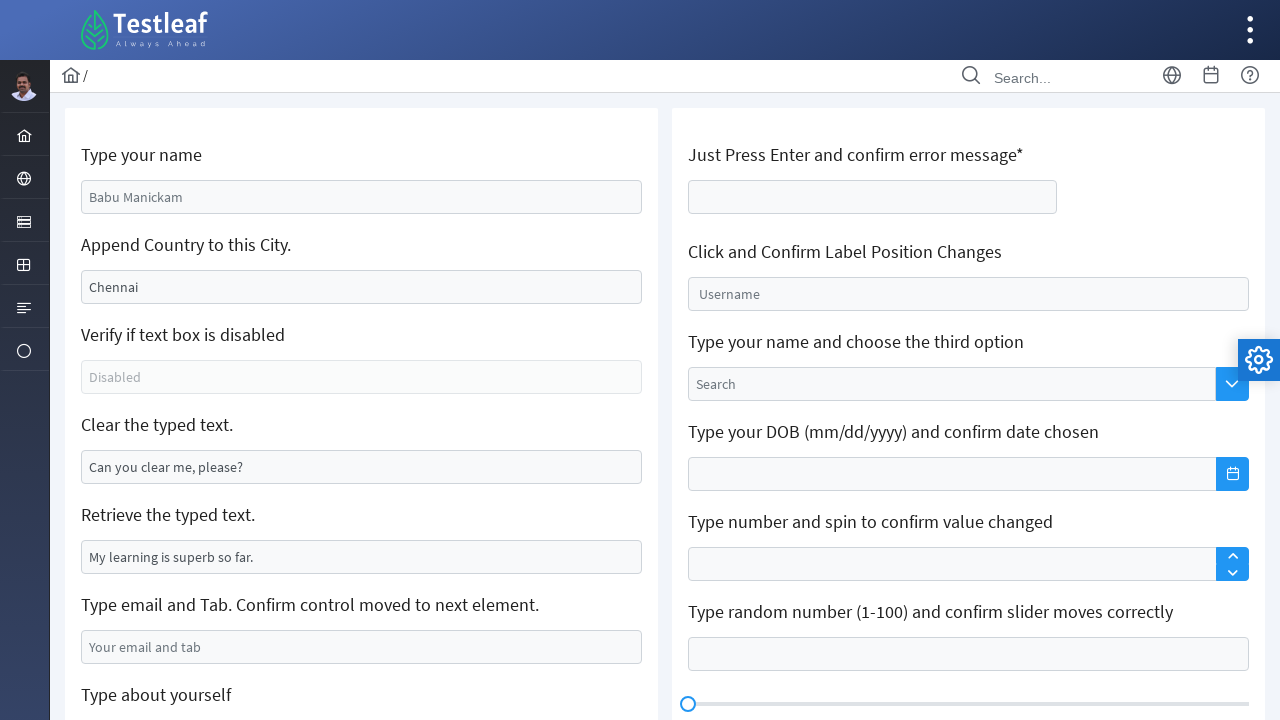

Filled name field with 'Rohan' on input[name='j_idt88:name']
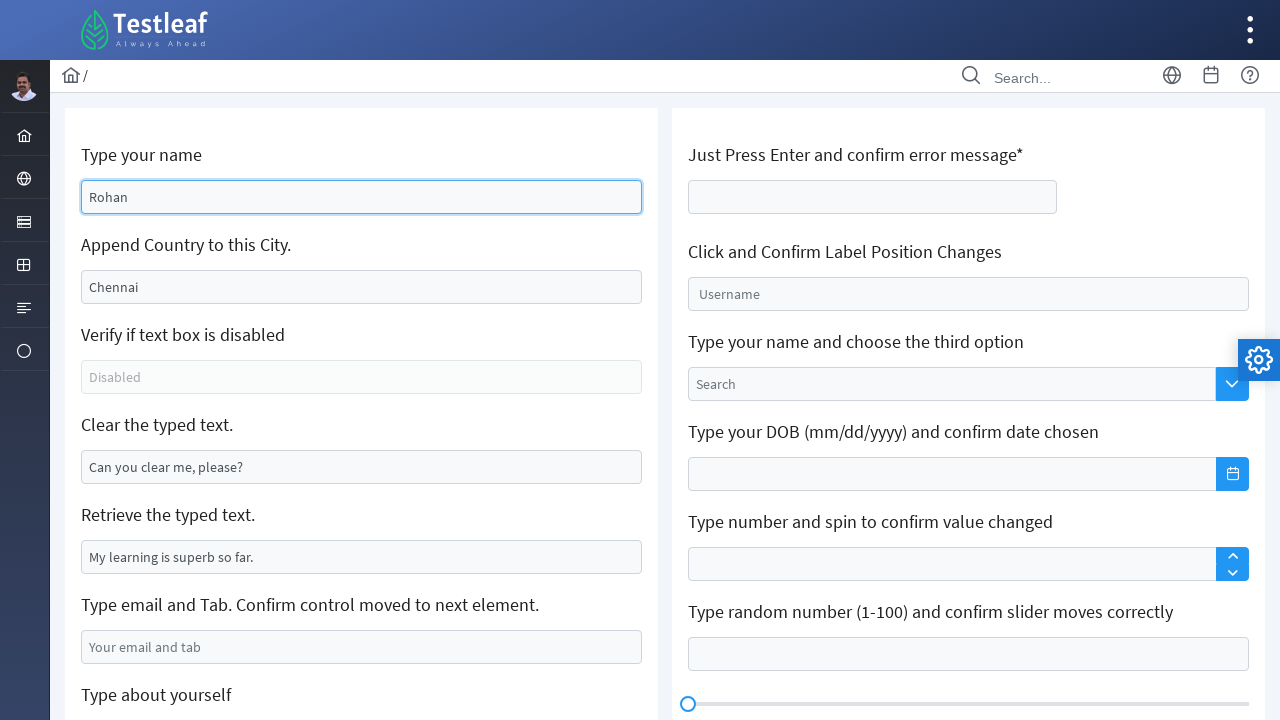

Filled country field with '--INDIA' on #j_idt88\:j_idt91
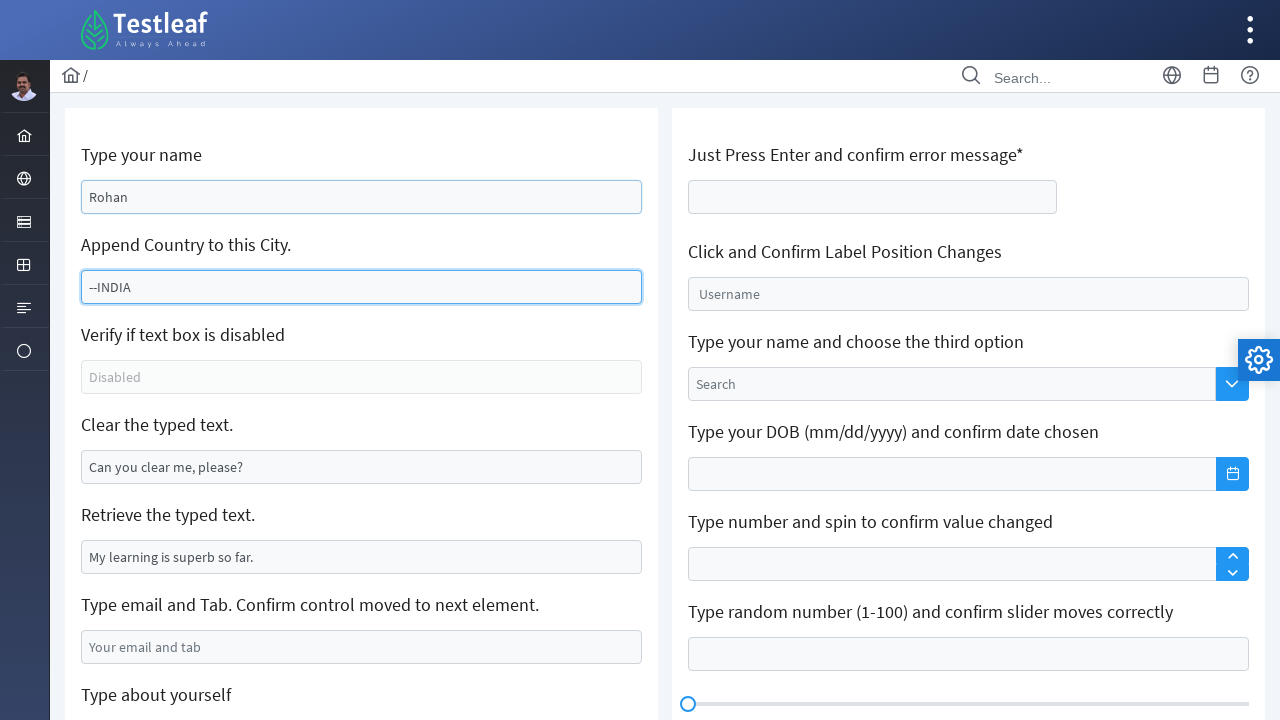

Clicked field to clear at (362, 467) on #j_idt88\:j_idt95
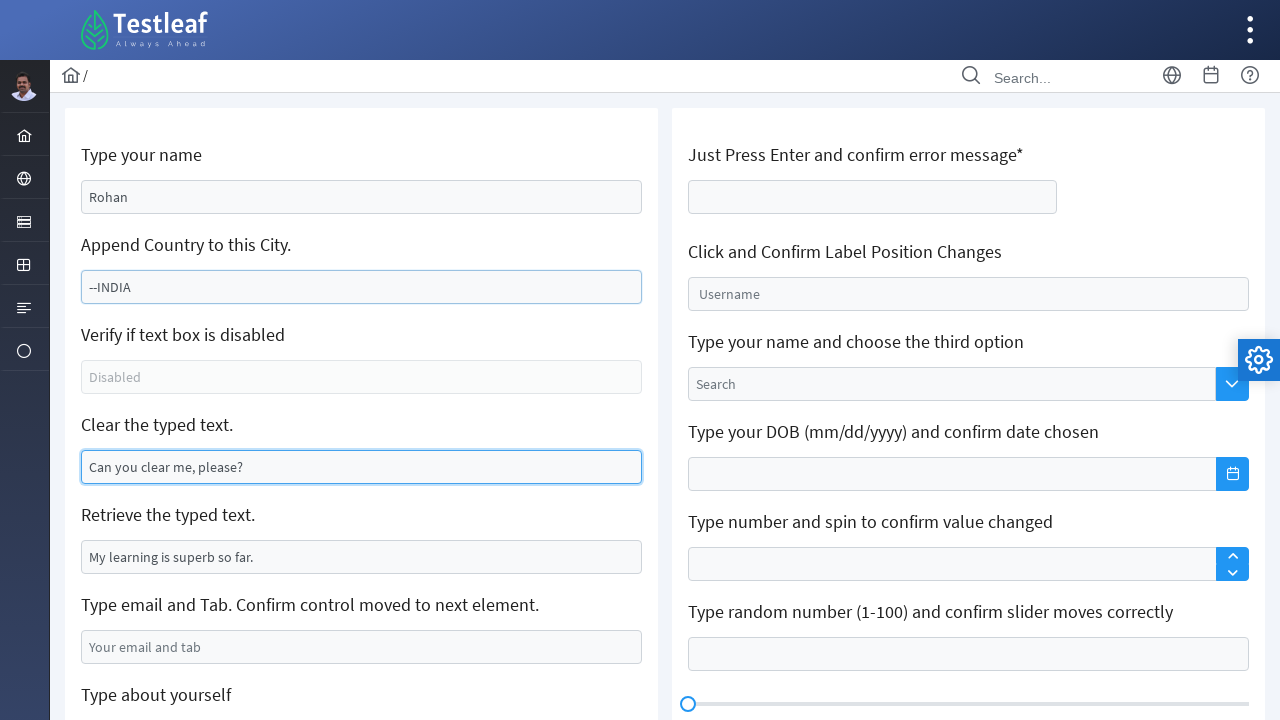

Cleared the field on #j_idt88\:j_idt95
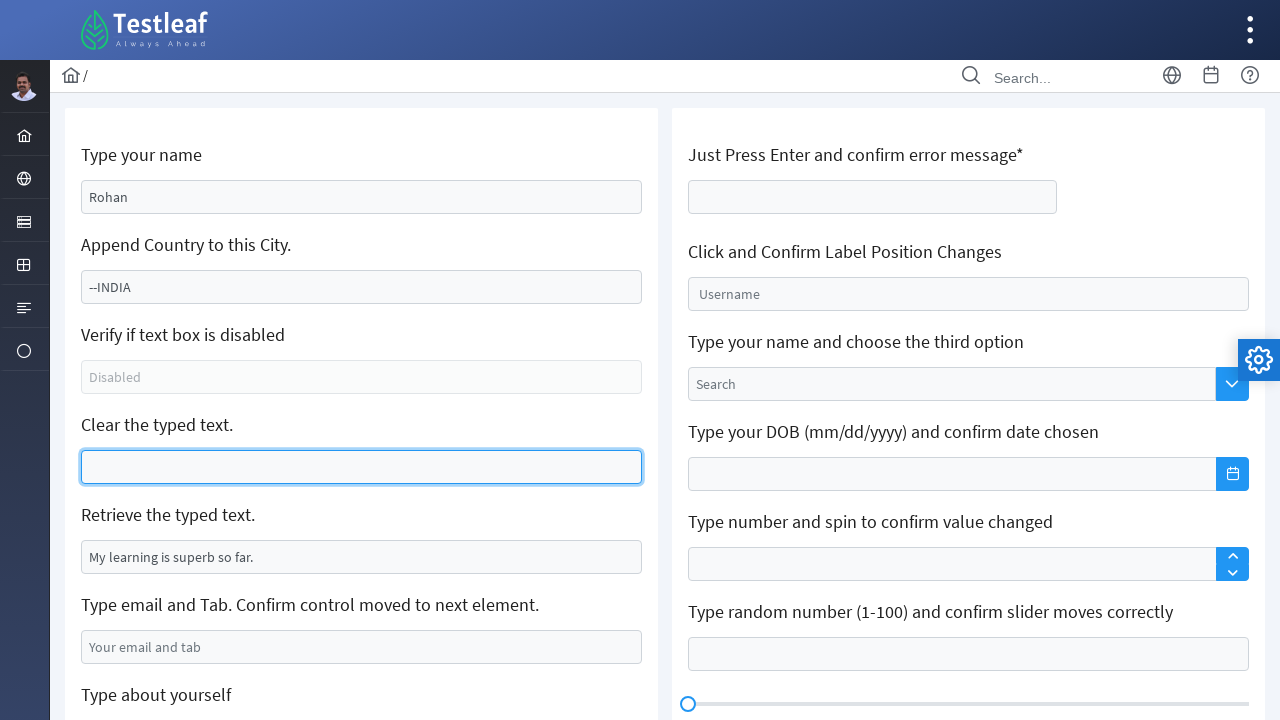

Clicked 'Can you clear me' field at (362, 557) on #j_idt88\:j_idt97
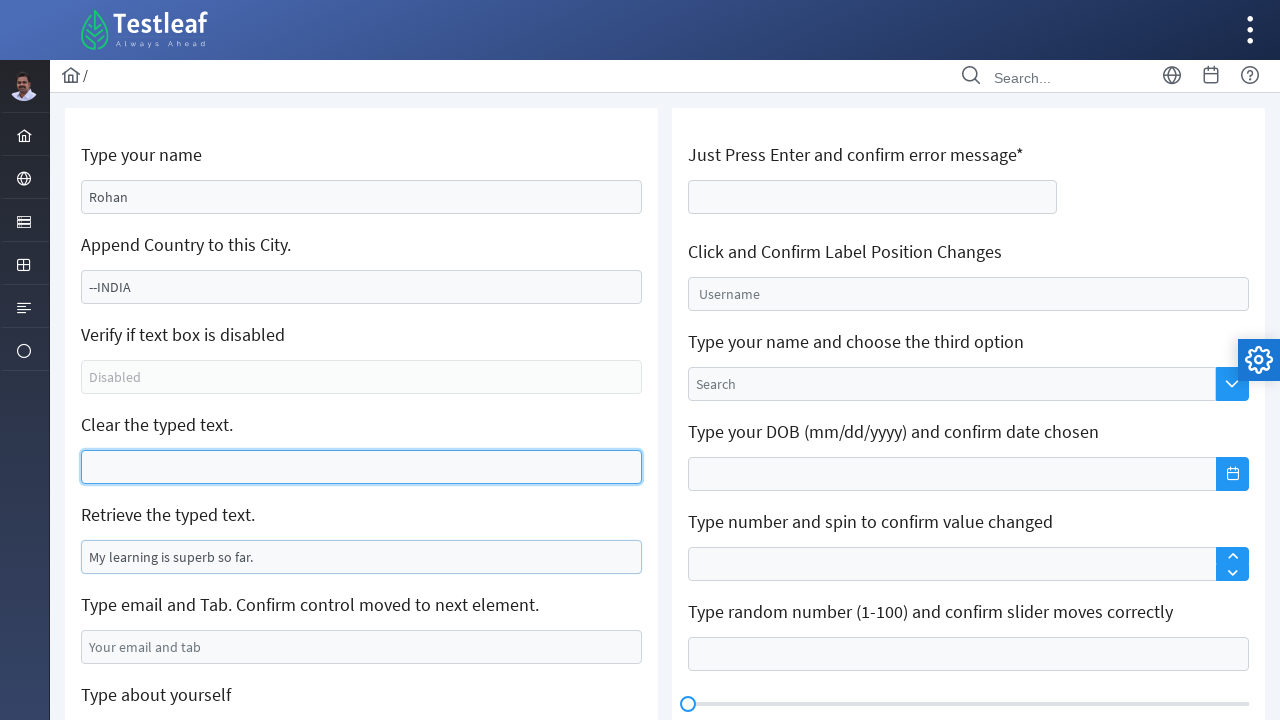

Filled 'Can you clear me' field with 'Can you clear me, please?' on #j_idt88\:j_idt97
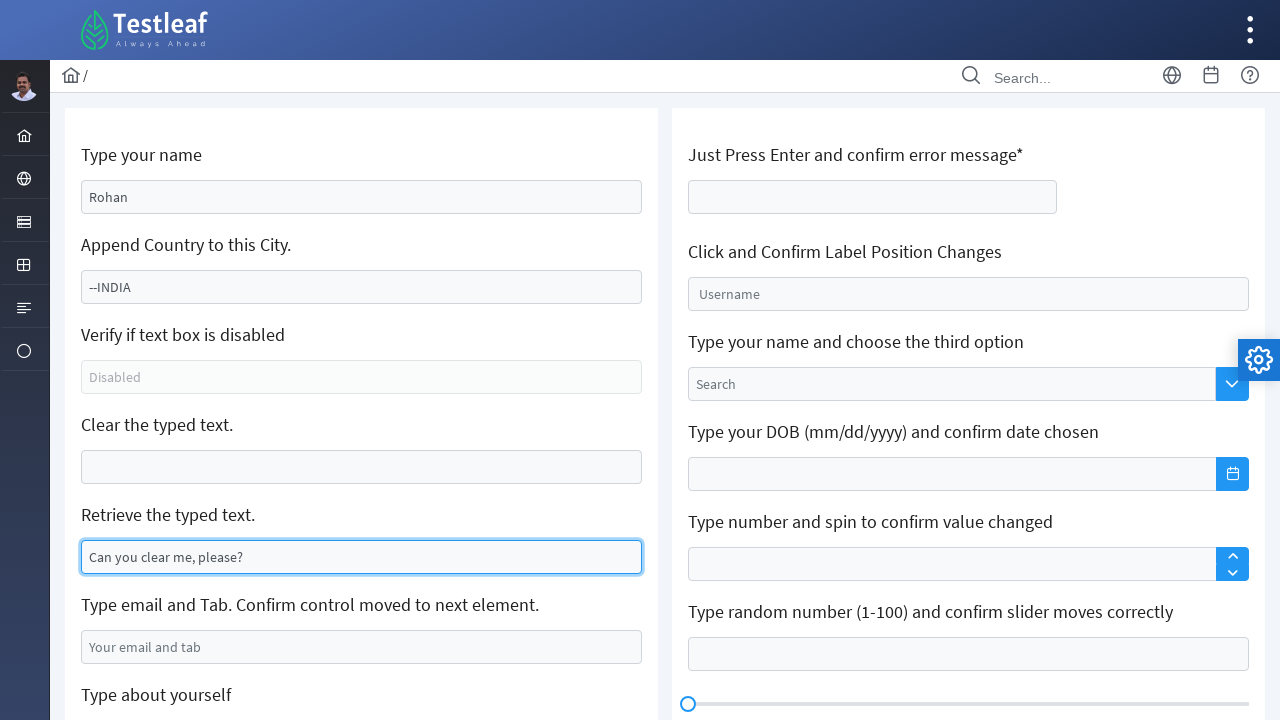

Clicked email field at (362, 647) on #j_idt88\:j_idt99
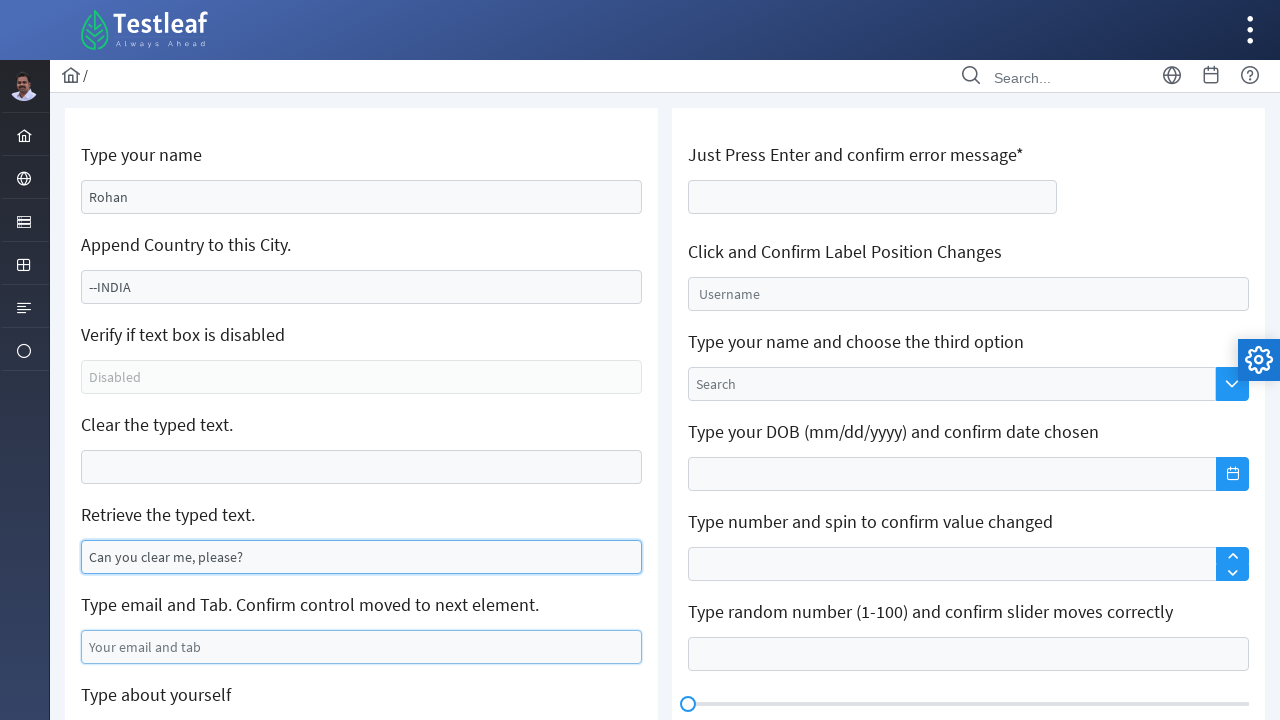

Filled email field with 'testuser2509@gmail.com' on #j_idt88\:j_idt99
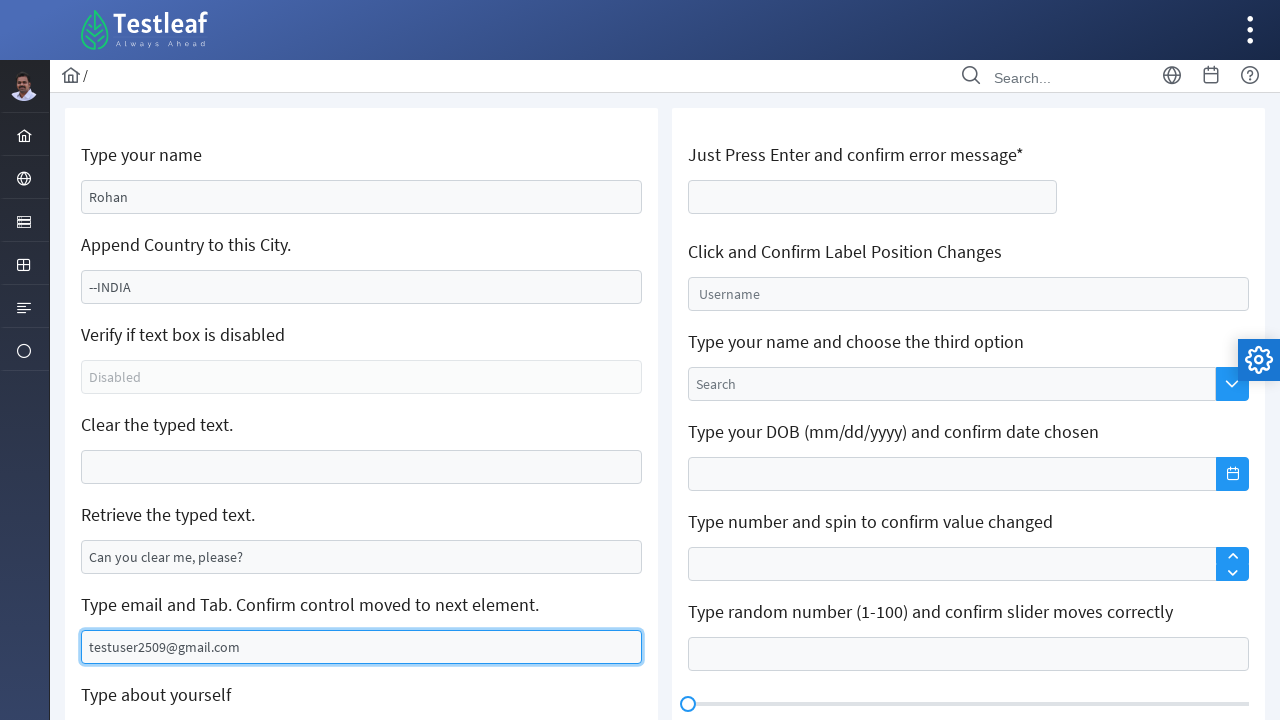

Clicked 'about yourself' field at (362, 360) on #j_idt88\:j_idt101
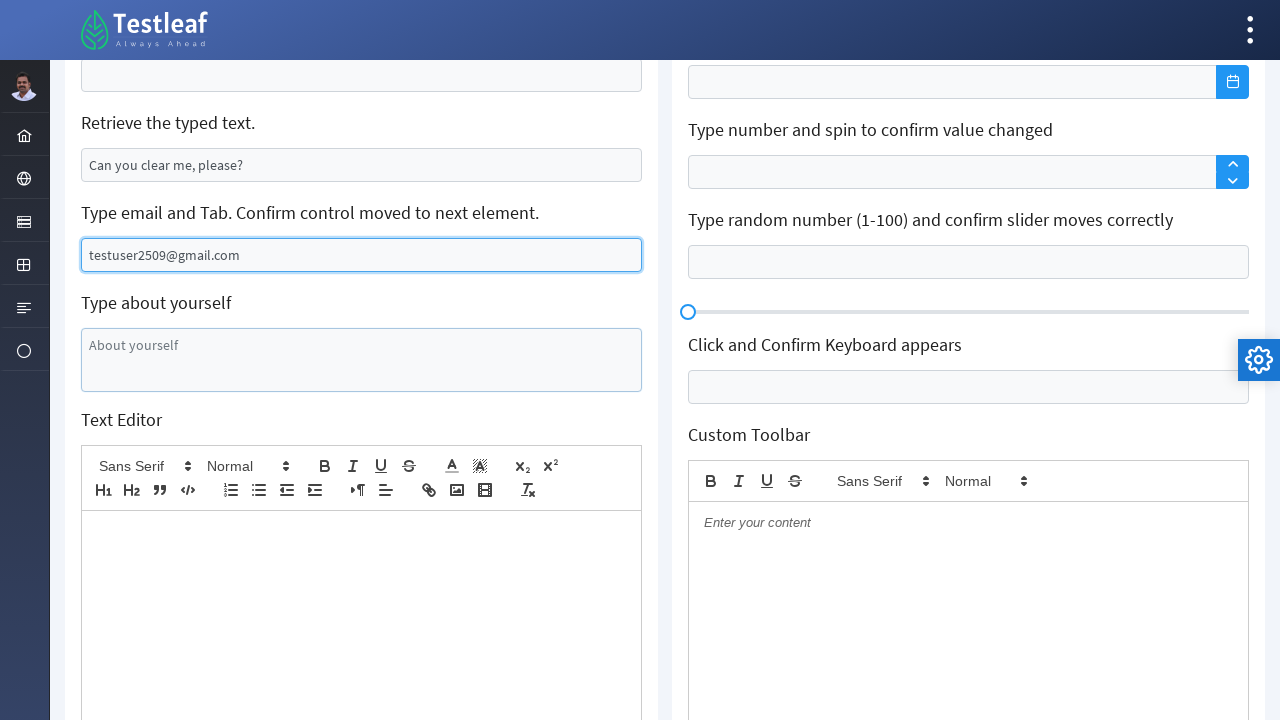

Filled 'about yourself' field with 'Test user from Bangalore' on #j_idt88\:j_idt101
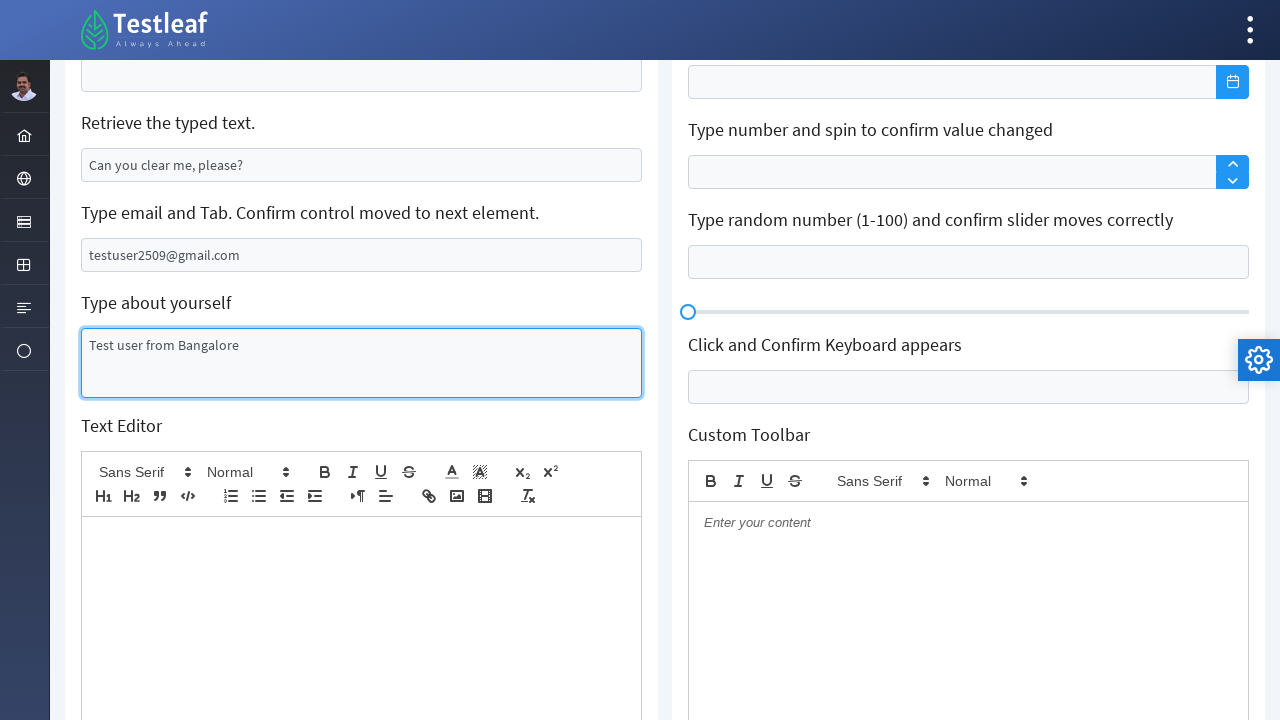

Clicked age field at (873, 197) on #j_idt106\:thisform\:age
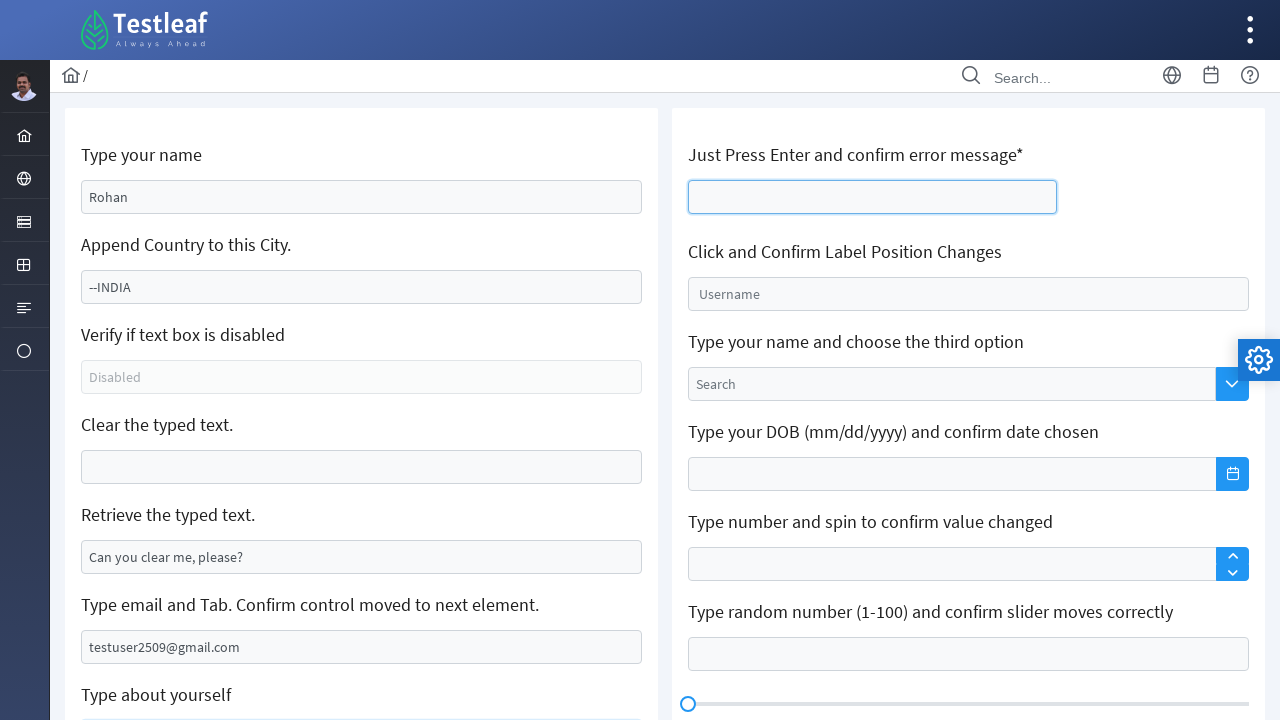

Clicked float input field at (968, 294) on #j_idt106\:float-input
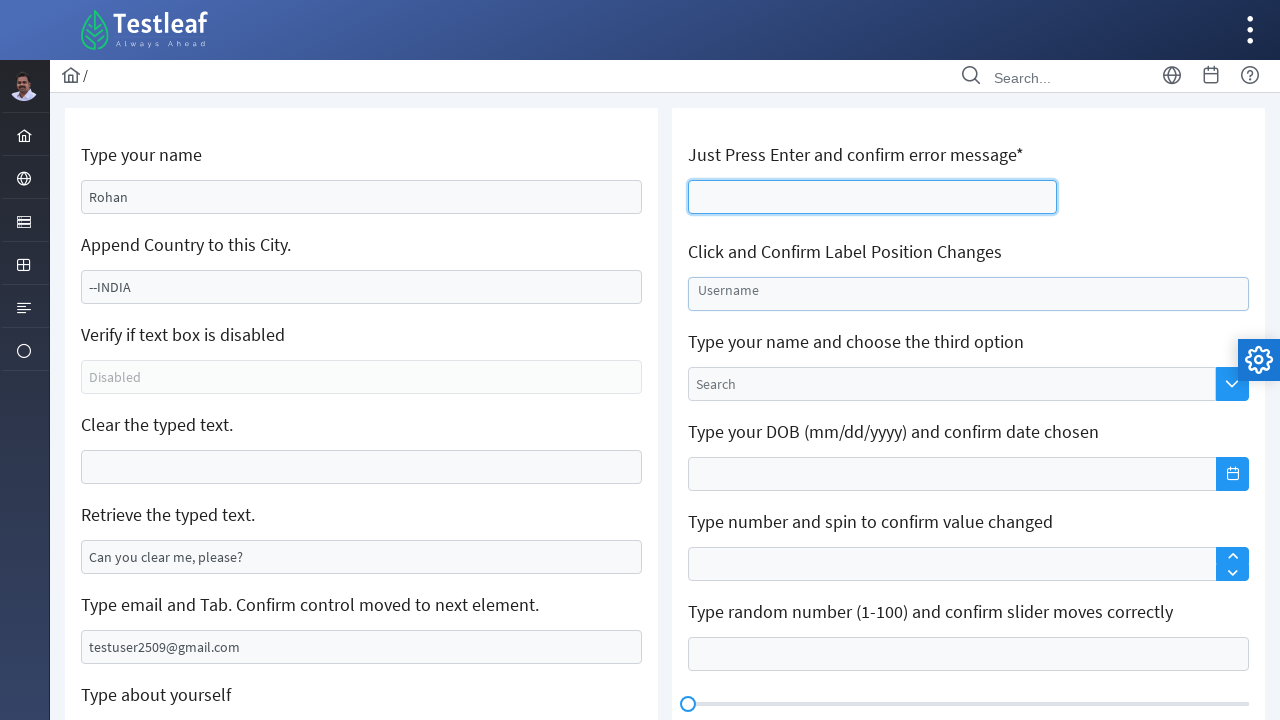

Filled float input field with 'rohan' on #j_idt106\:float-input
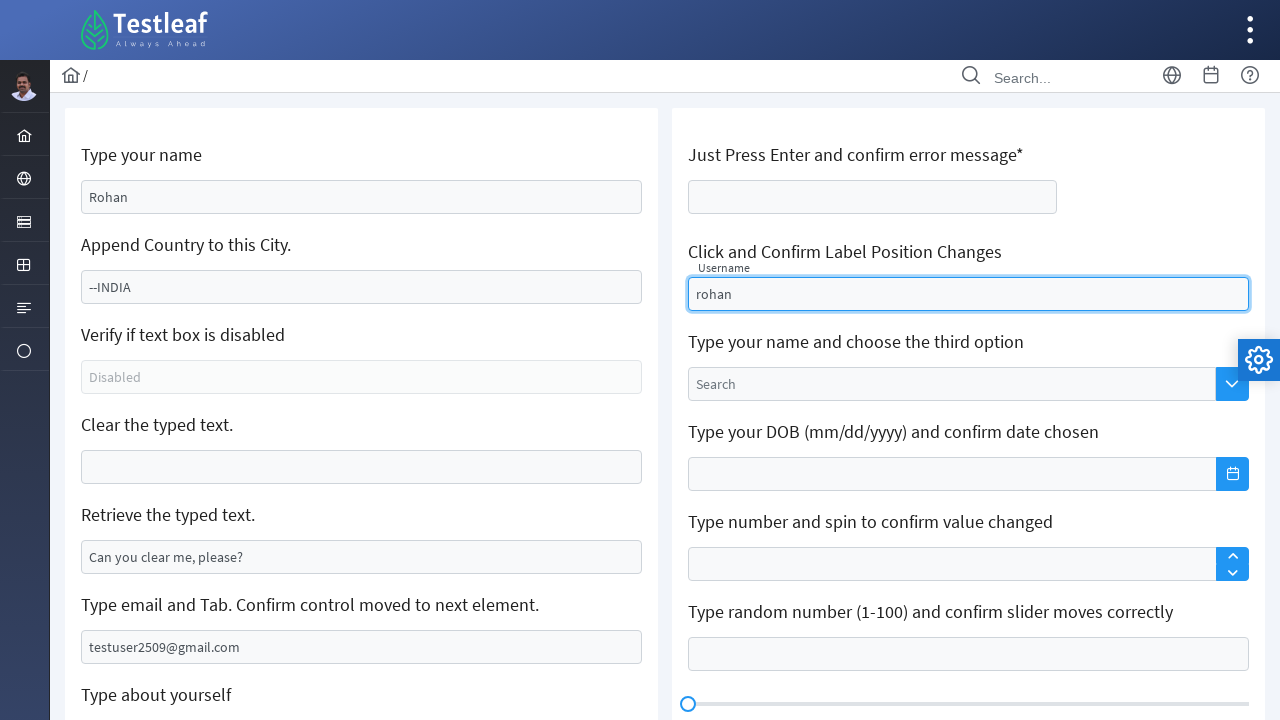

Clicked auto-complete field at (766, 384) on #j_idt106\:auto-complete_input
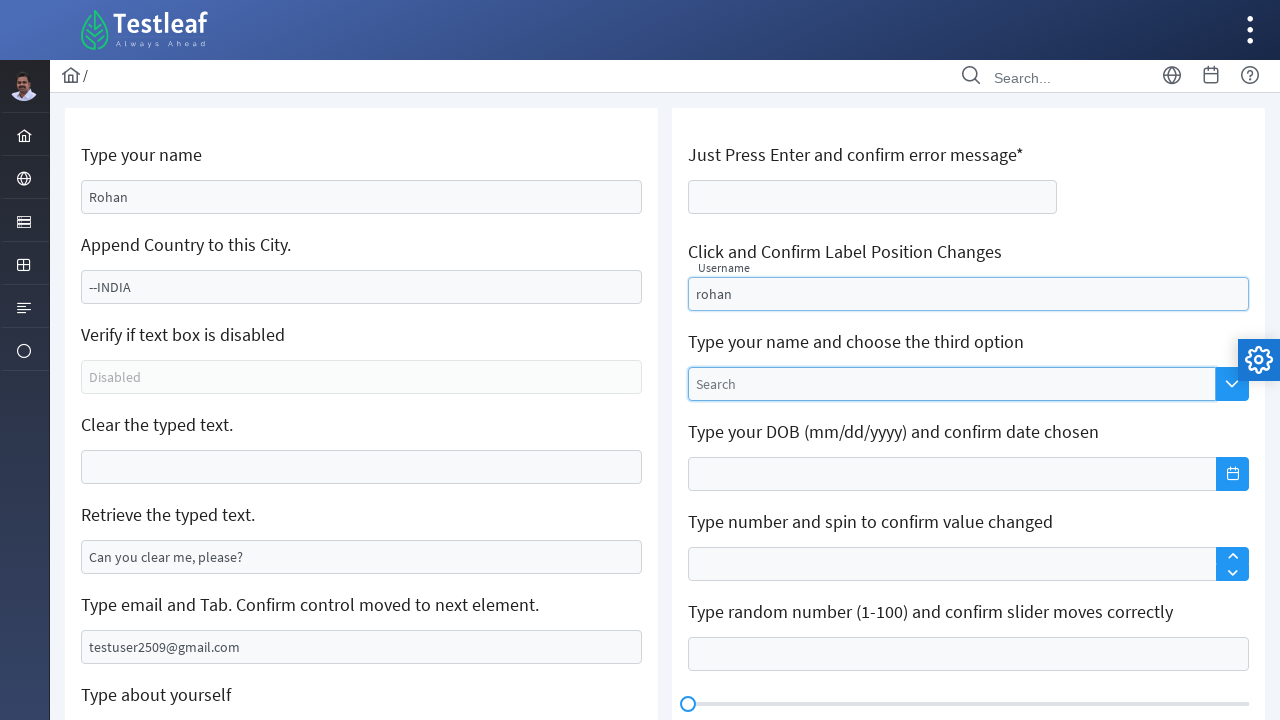

Filled auto-complete field with 'Rohan' on #j_idt106\:auto-complete_input
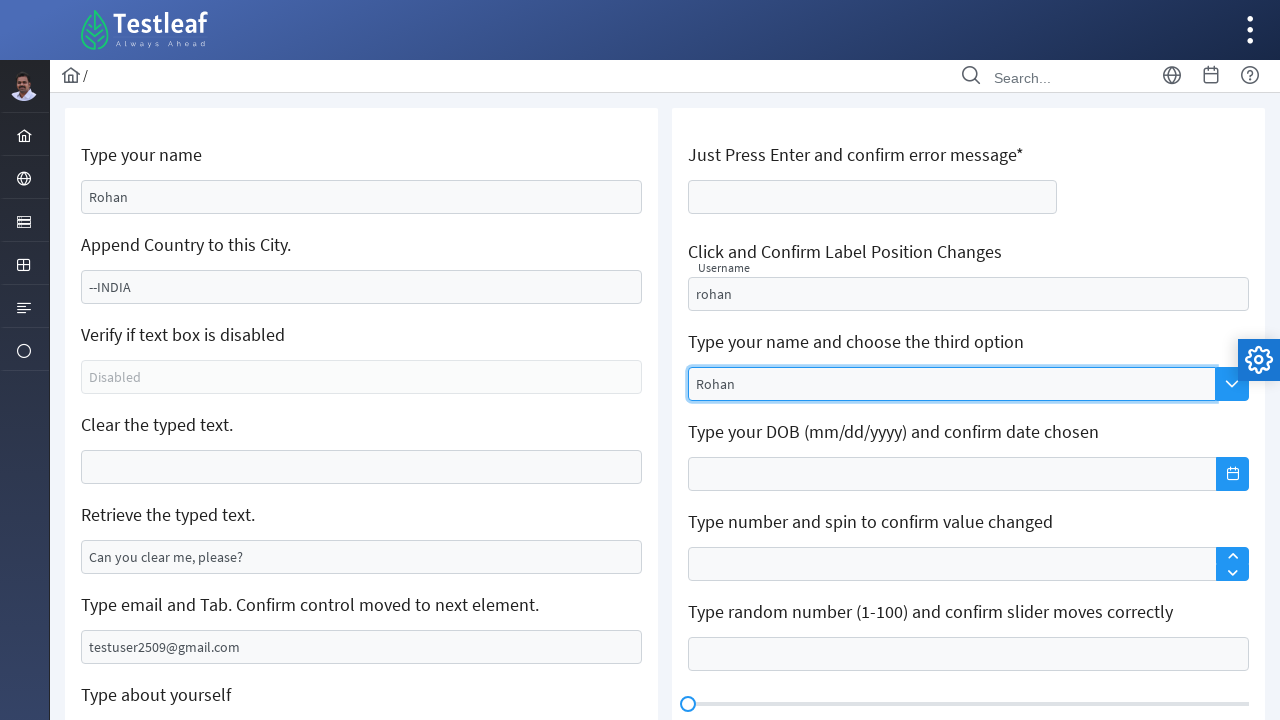

Clicked date picker input at (968, 474) on #j_idt106\:j_idt116_input
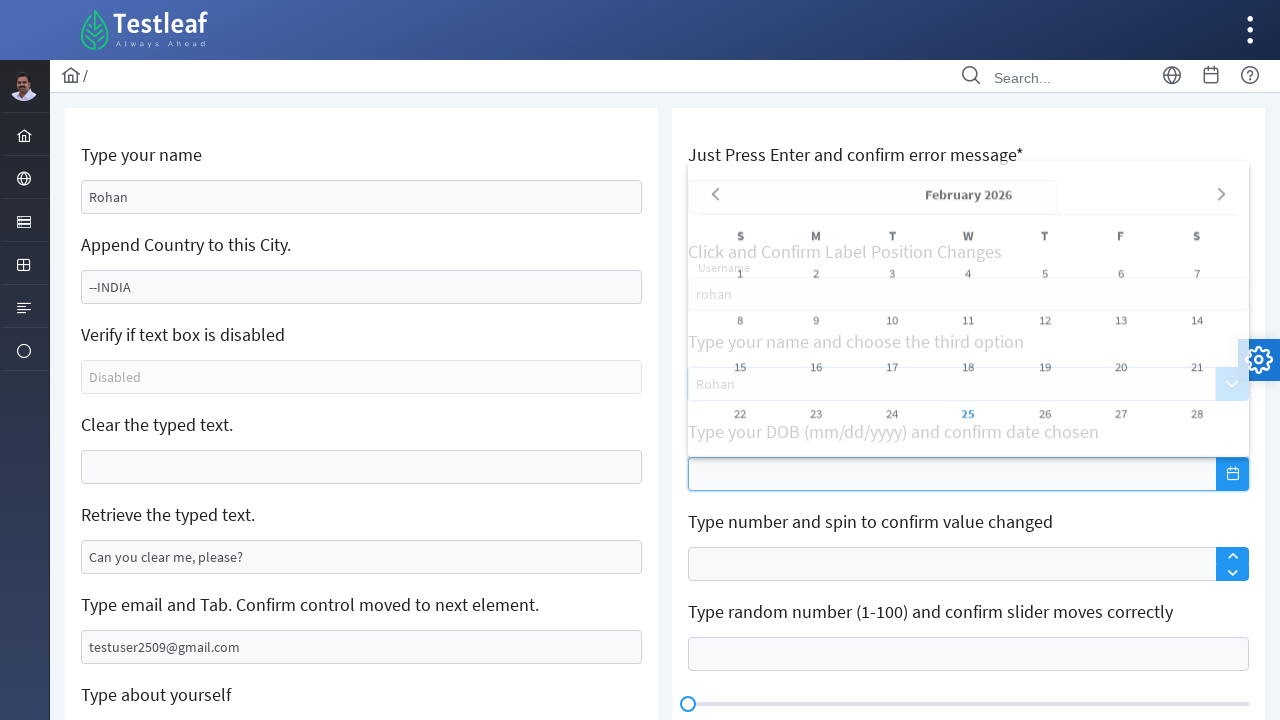

Selected date 21 from date picker at (1197, 362) on a:has-text('21')
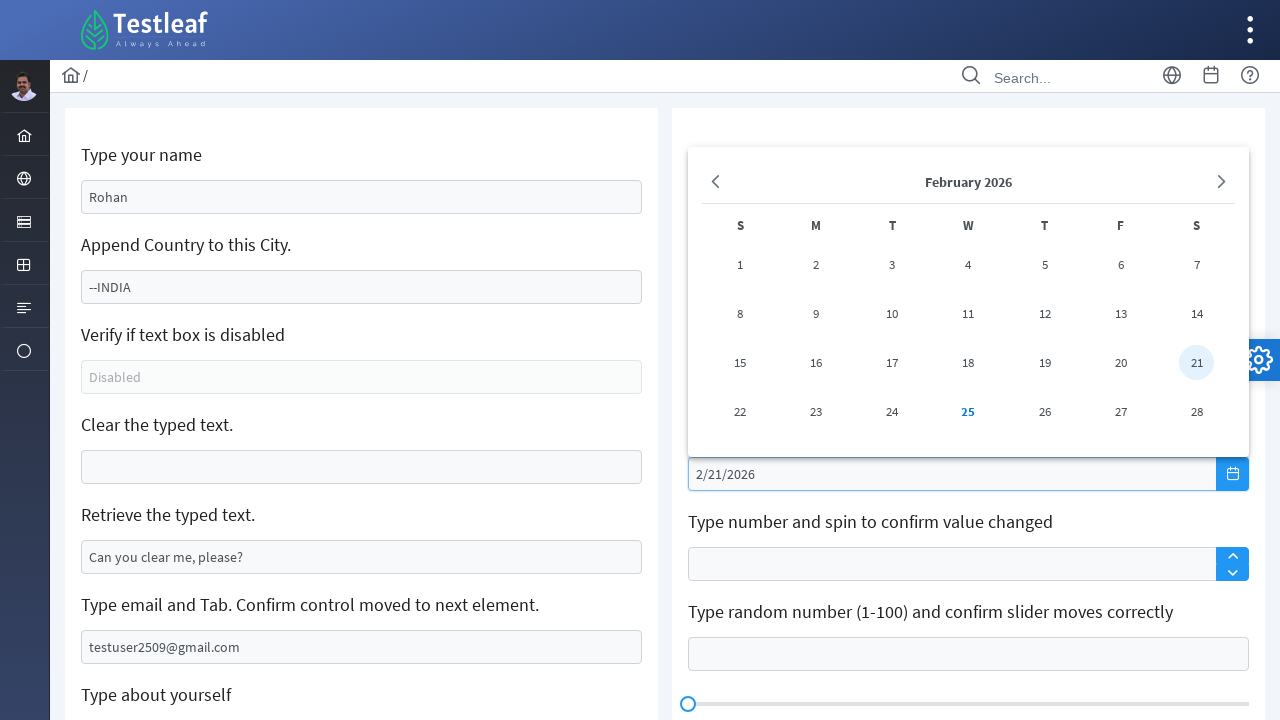

Filled spinner field with '100' on #j_idt106\:j_idt118_input
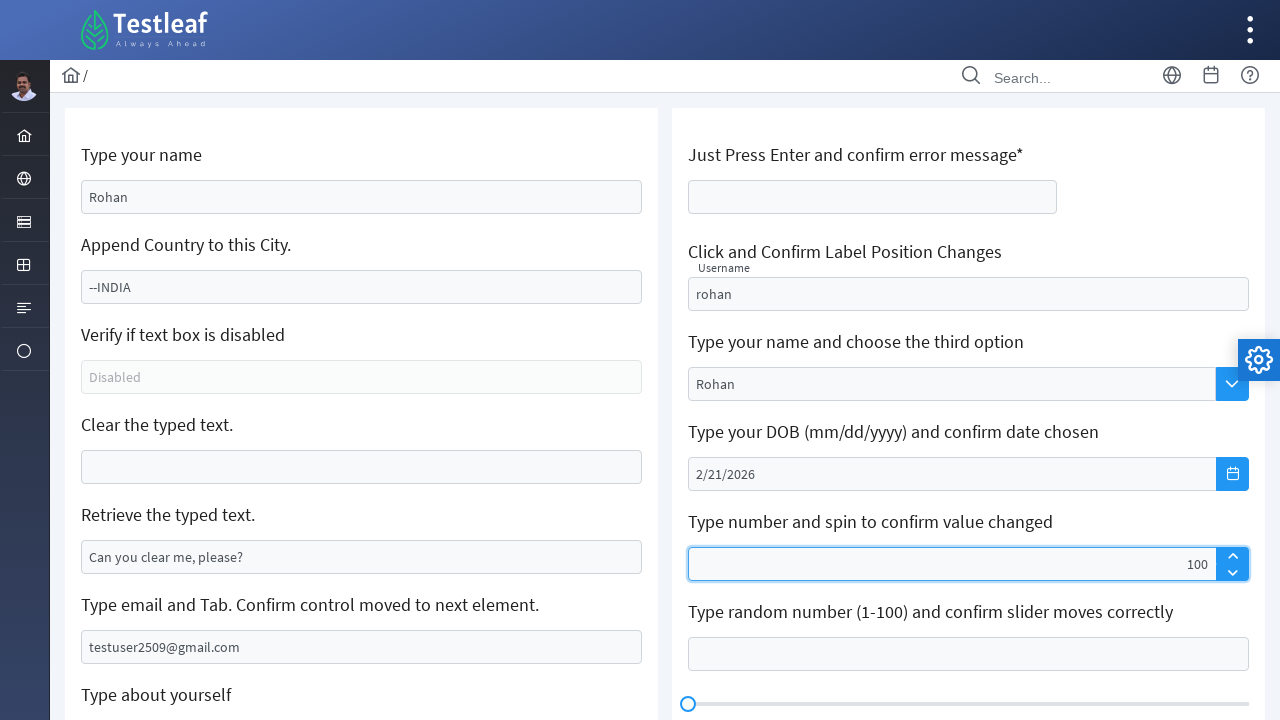

Clicked slider at (968, 654) on #j_idt106\:slider
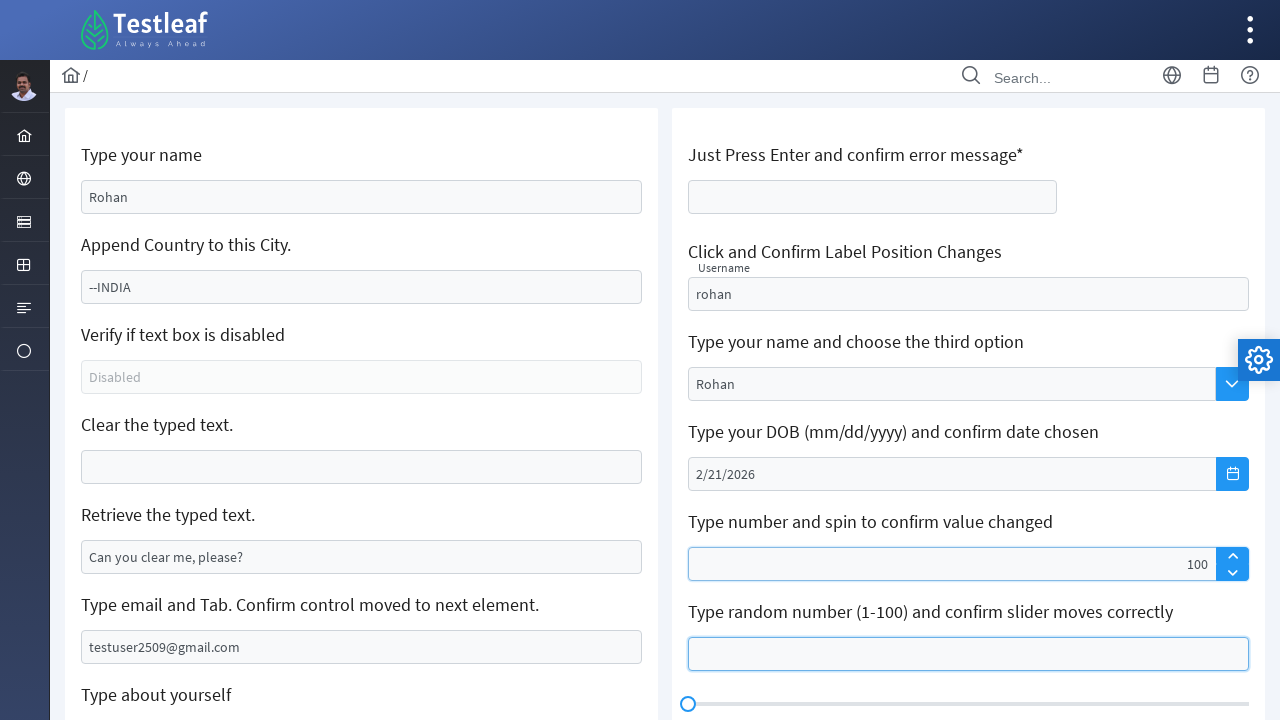

Set slider value to '25' on #j_idt106\:slider
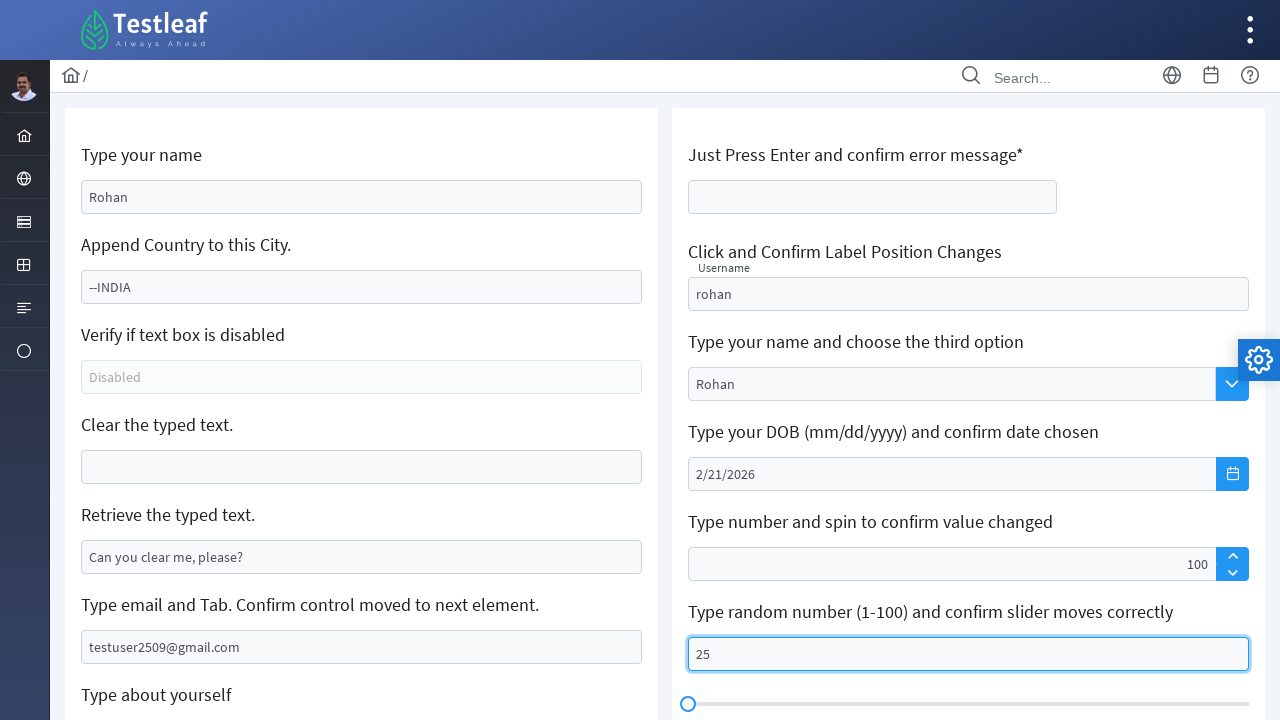

Clicked rich text editor at (362, 498) on div.ql-editor.ql-blank
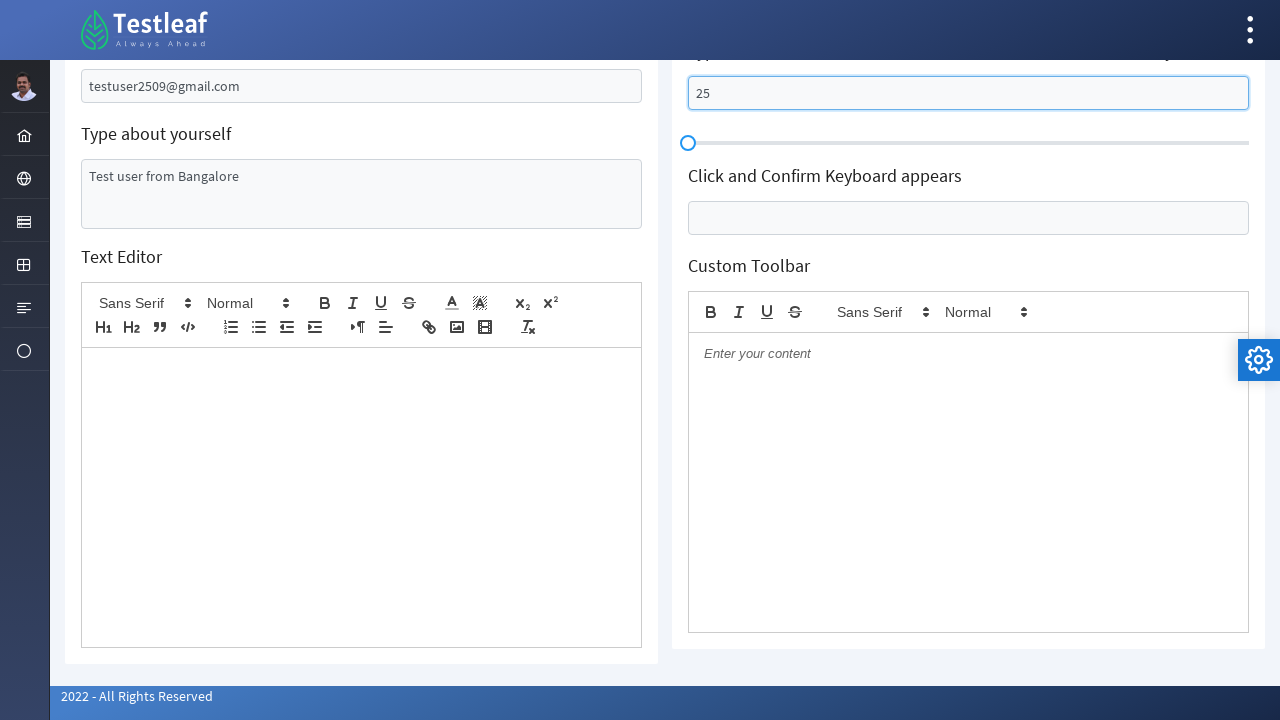

Filled rich text editor with 'Hi.....How Are You??' on div.ql-editor
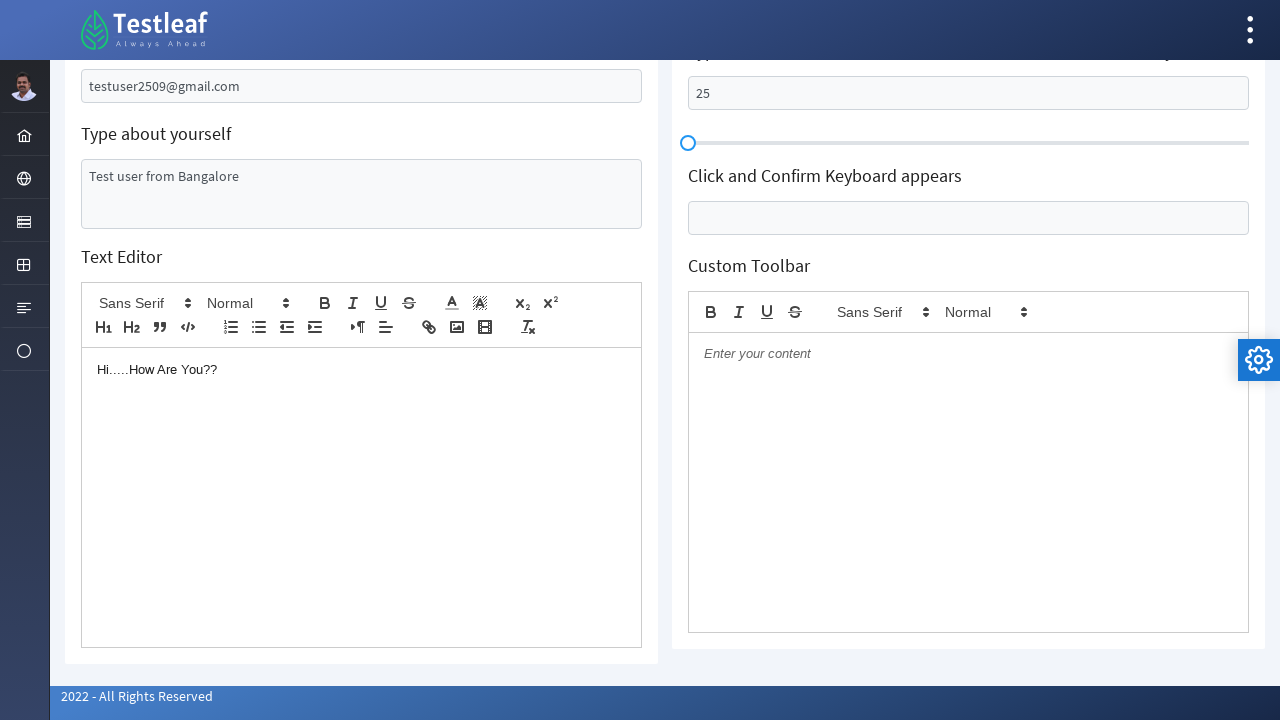

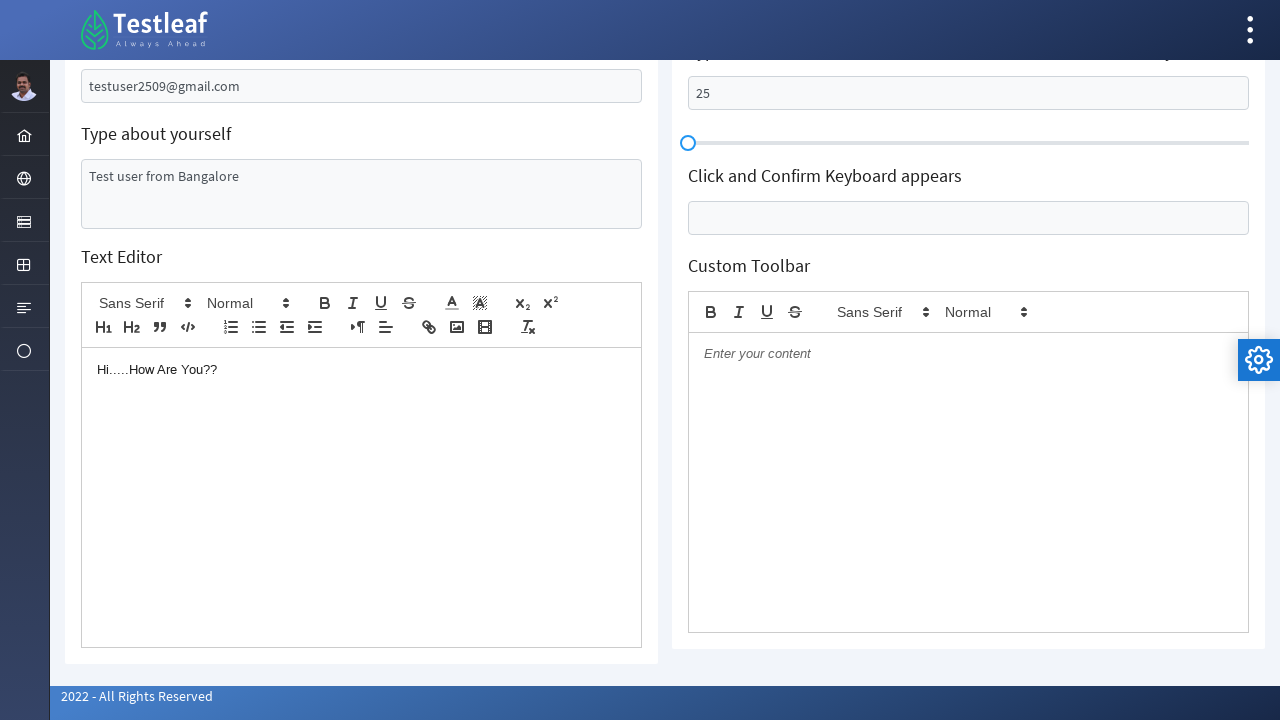